Navigates to the Python official website and verifies that the page source contains the text "Python"

Starting URL: https://www.python.org/

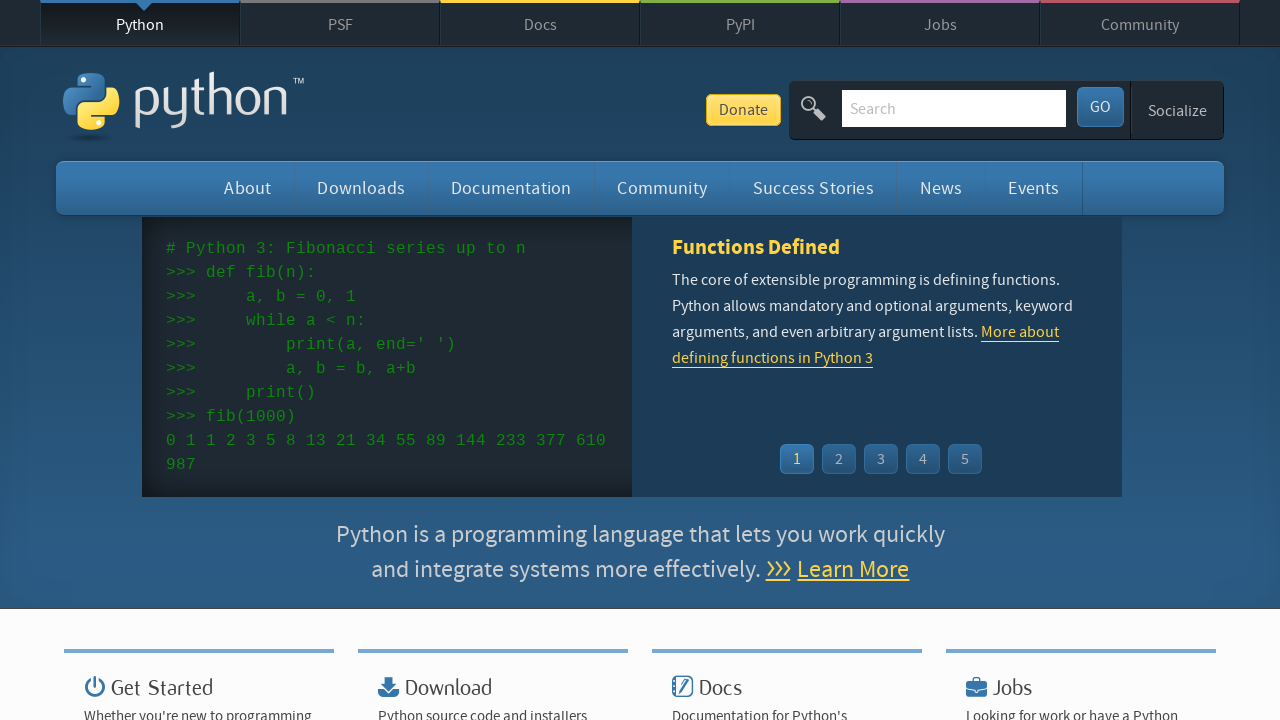

Navigated to https://www.python.org/
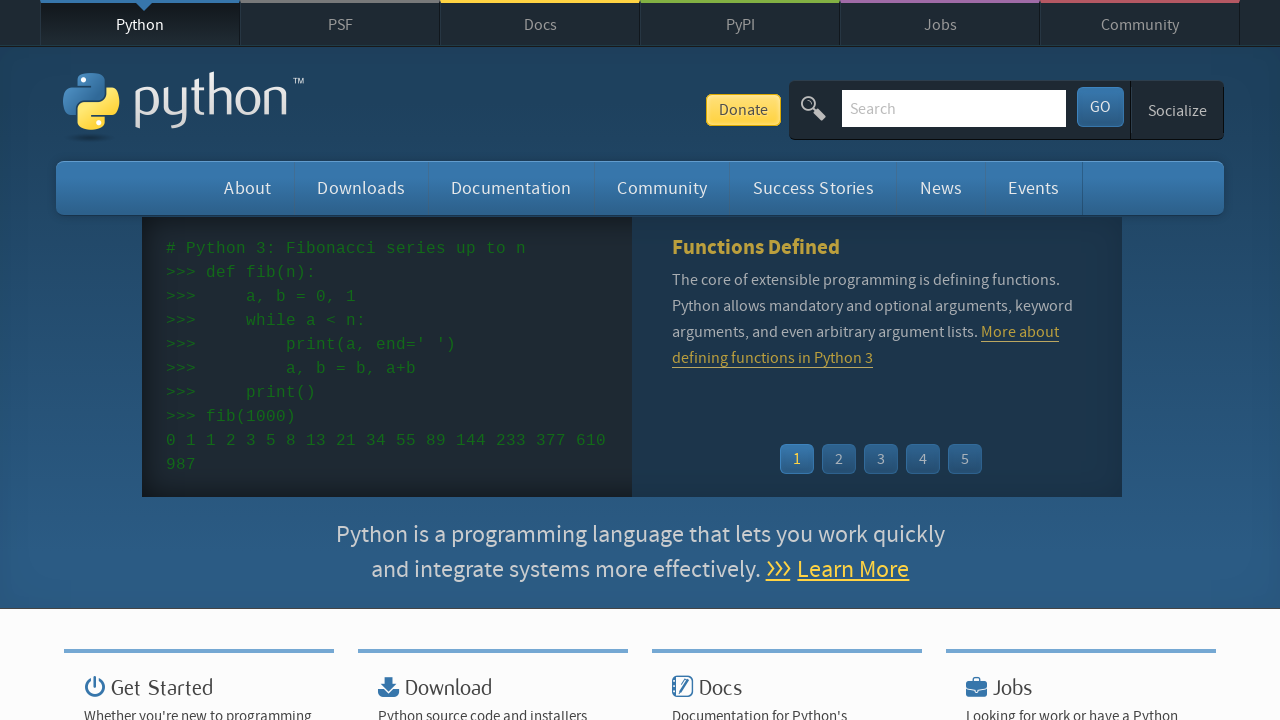

Page loaded with domcontentloaded state
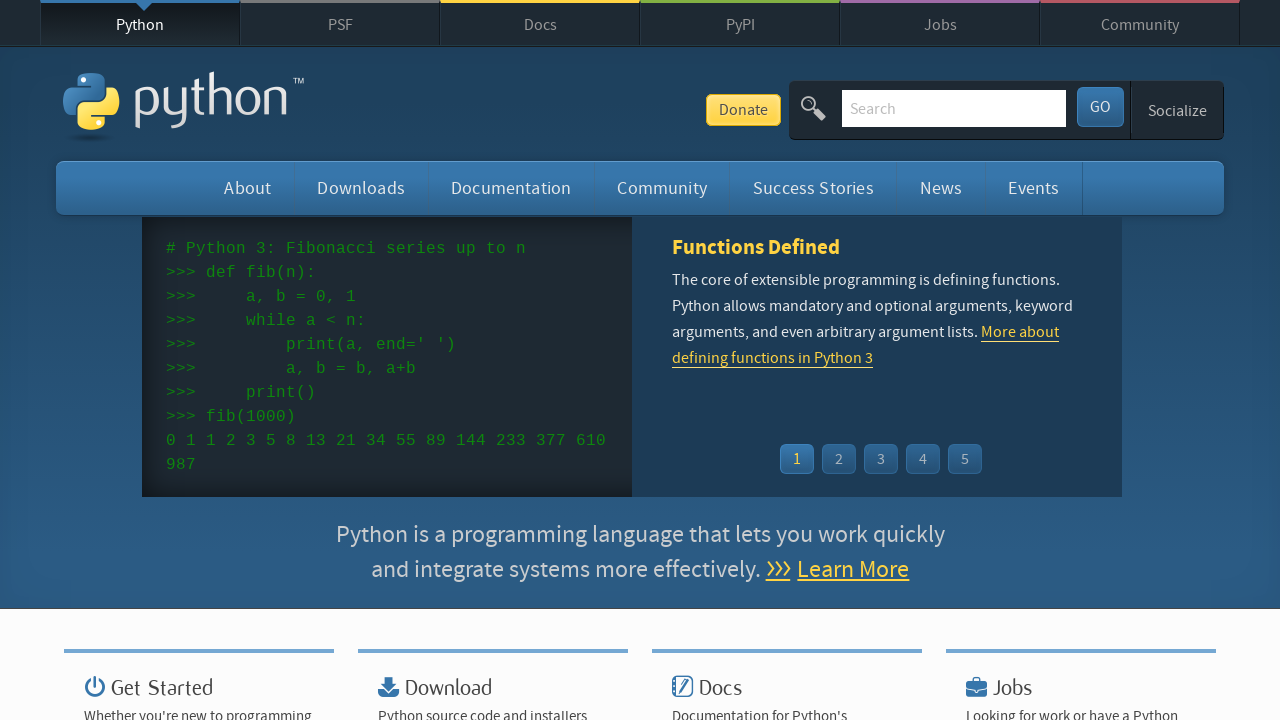

Verified that page source contains 'Python' text
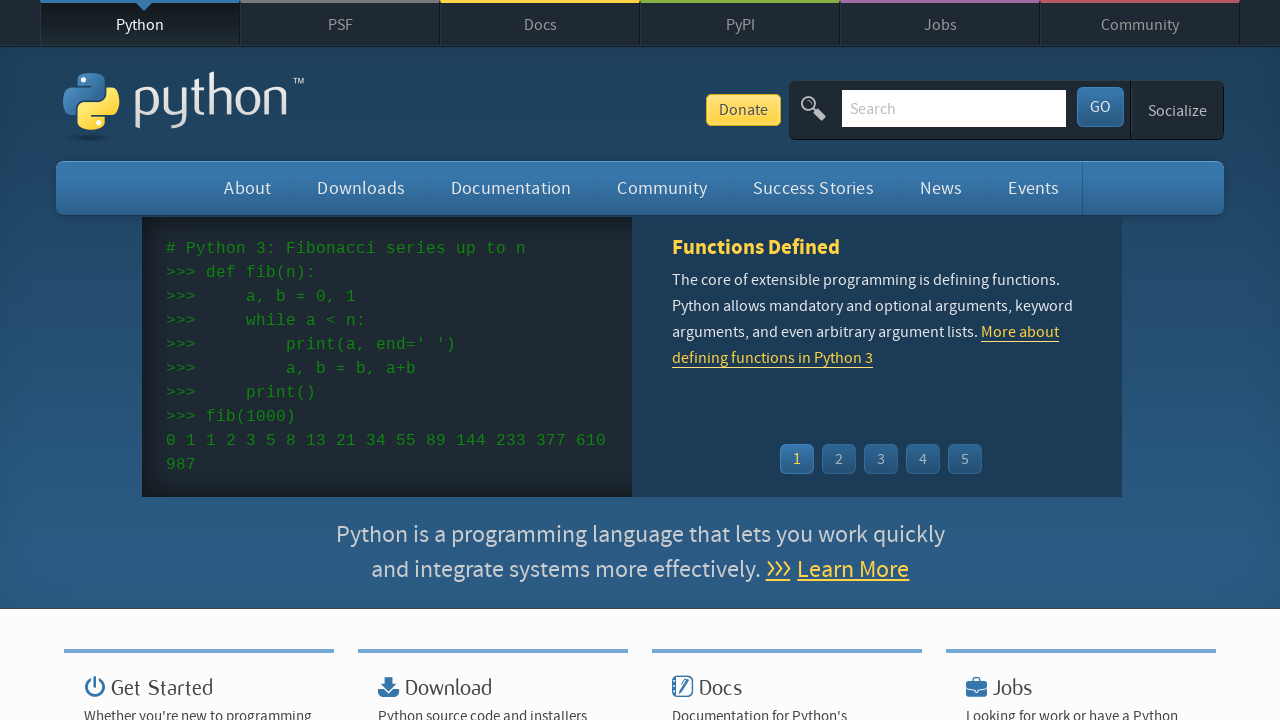

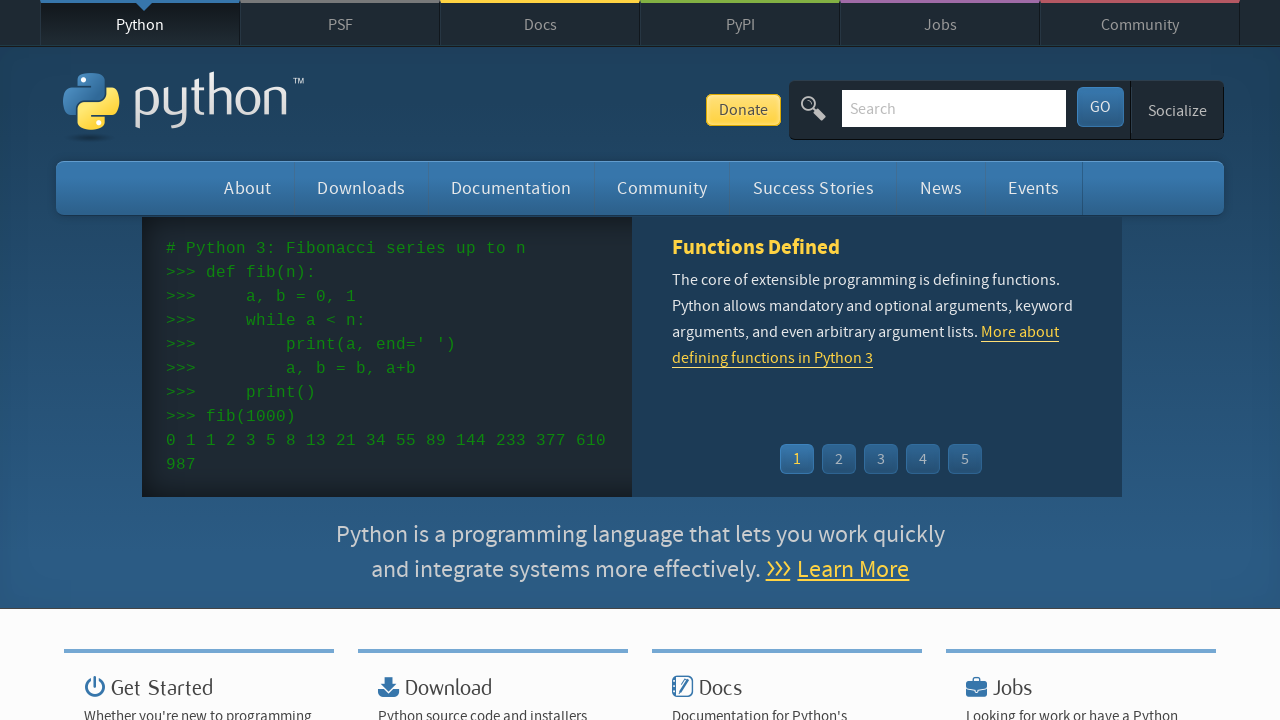